Navigates to testotomasyonu.com homepage and verifies that the logo element is visible on the page.

Starting URL: https://www.testotomasyonu.com

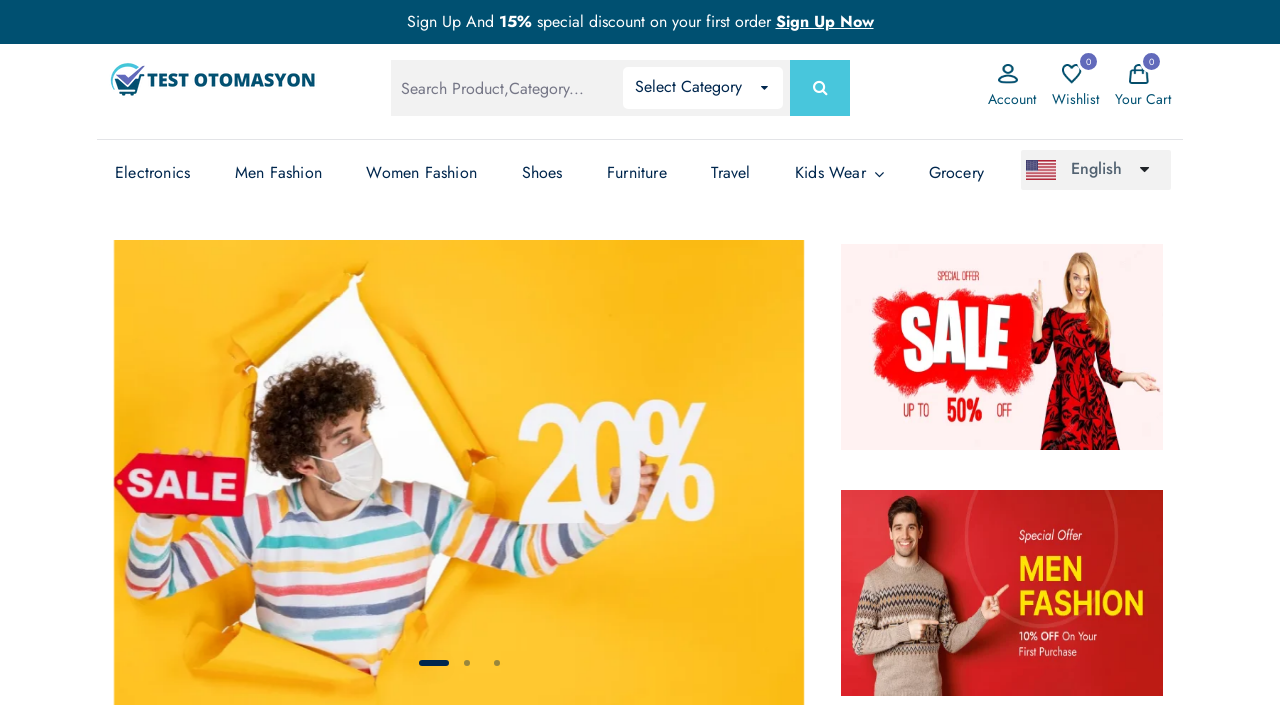

Located logo element using XPath
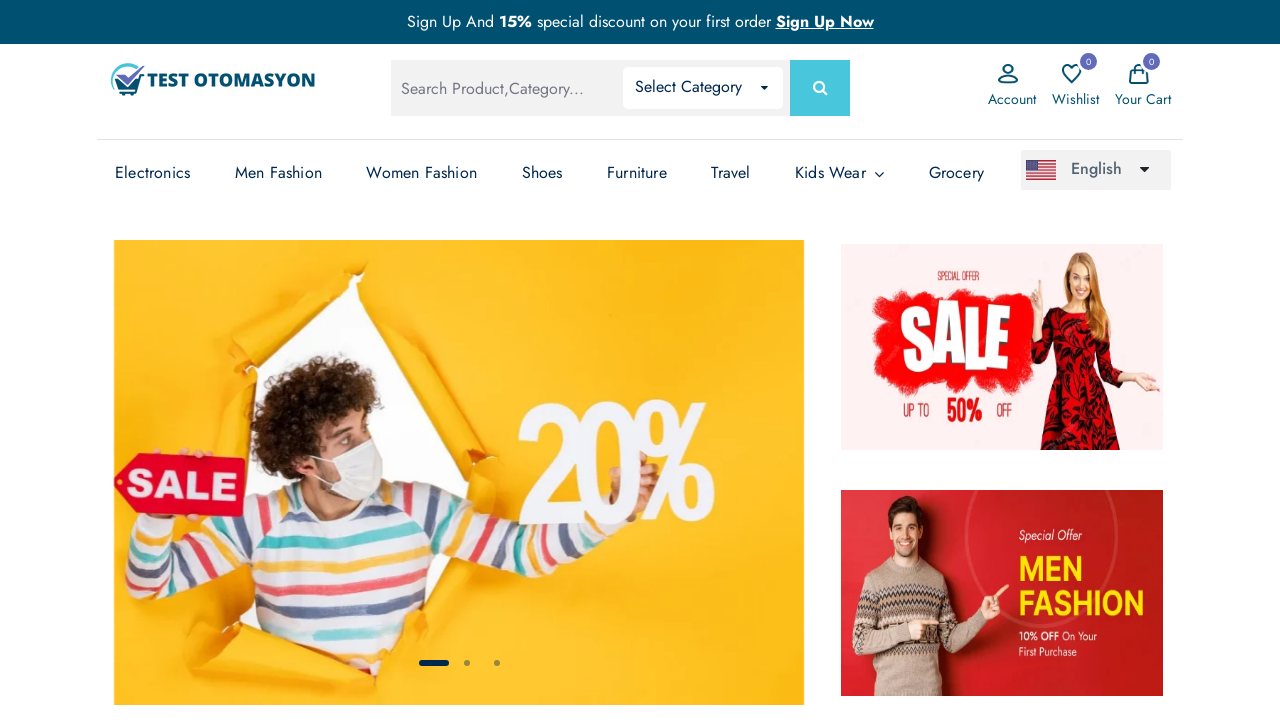

Waited for logo element to become visible
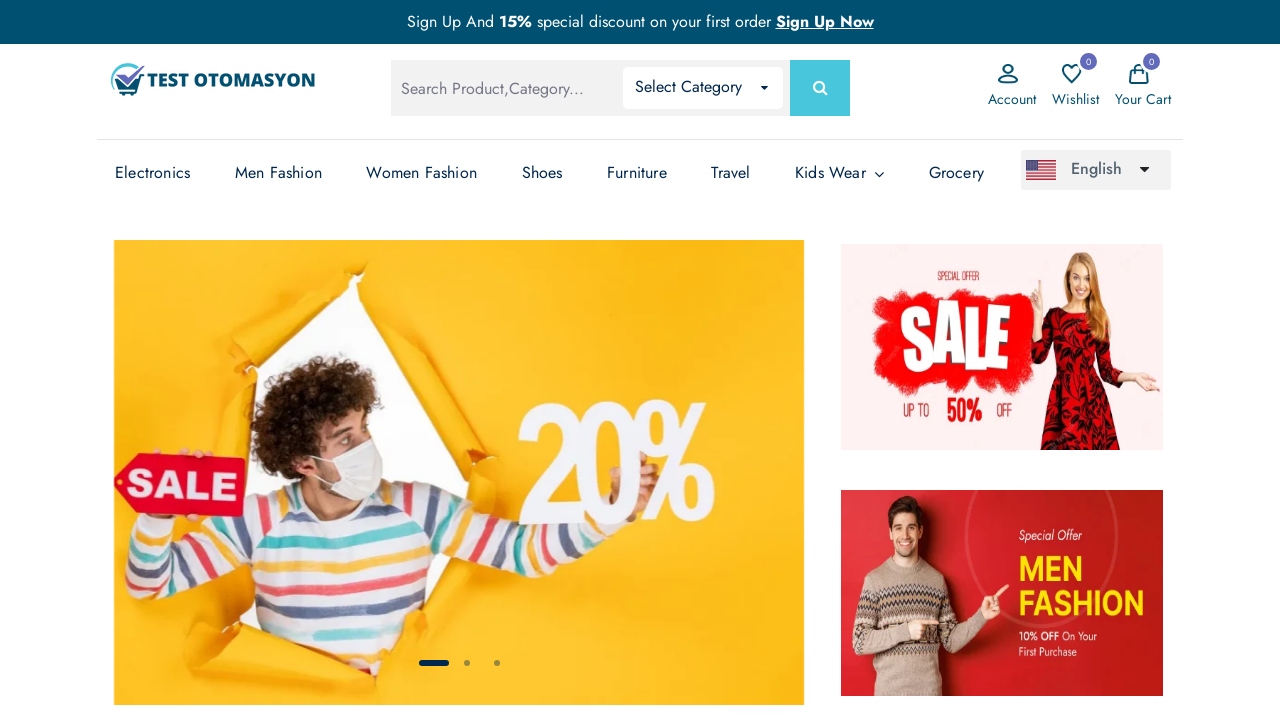

Verified that logo element is visible on the page
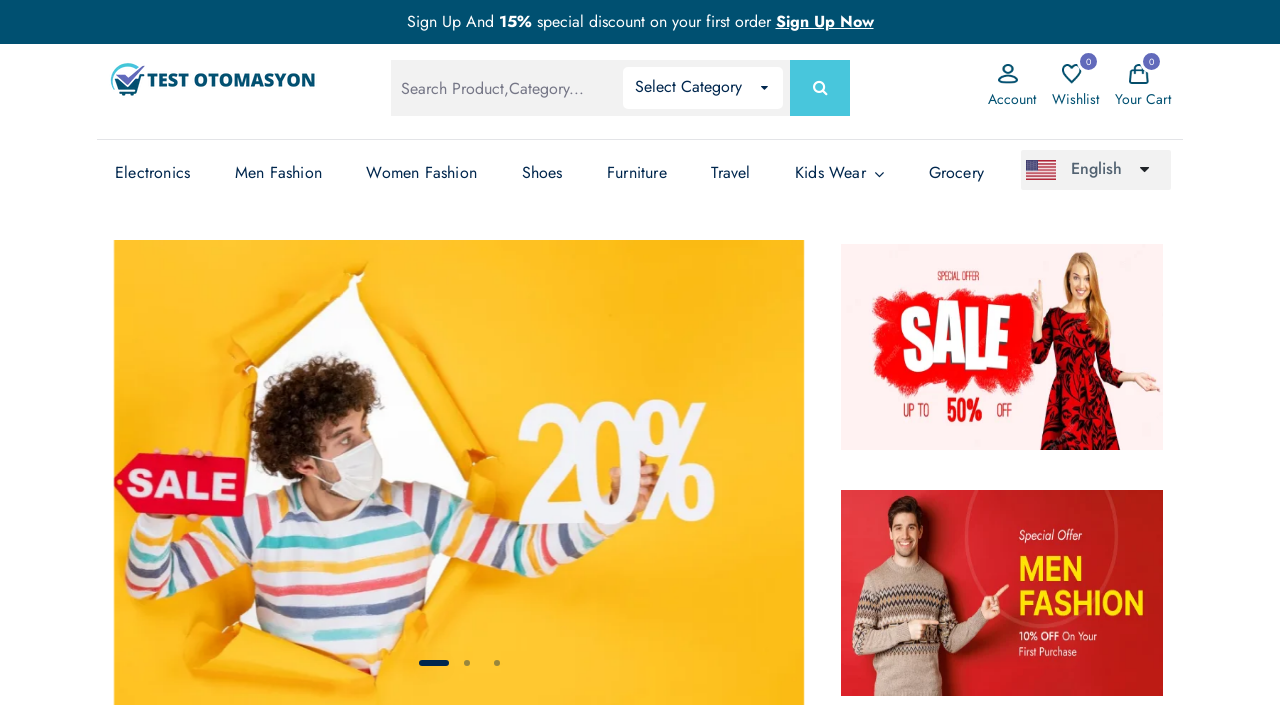

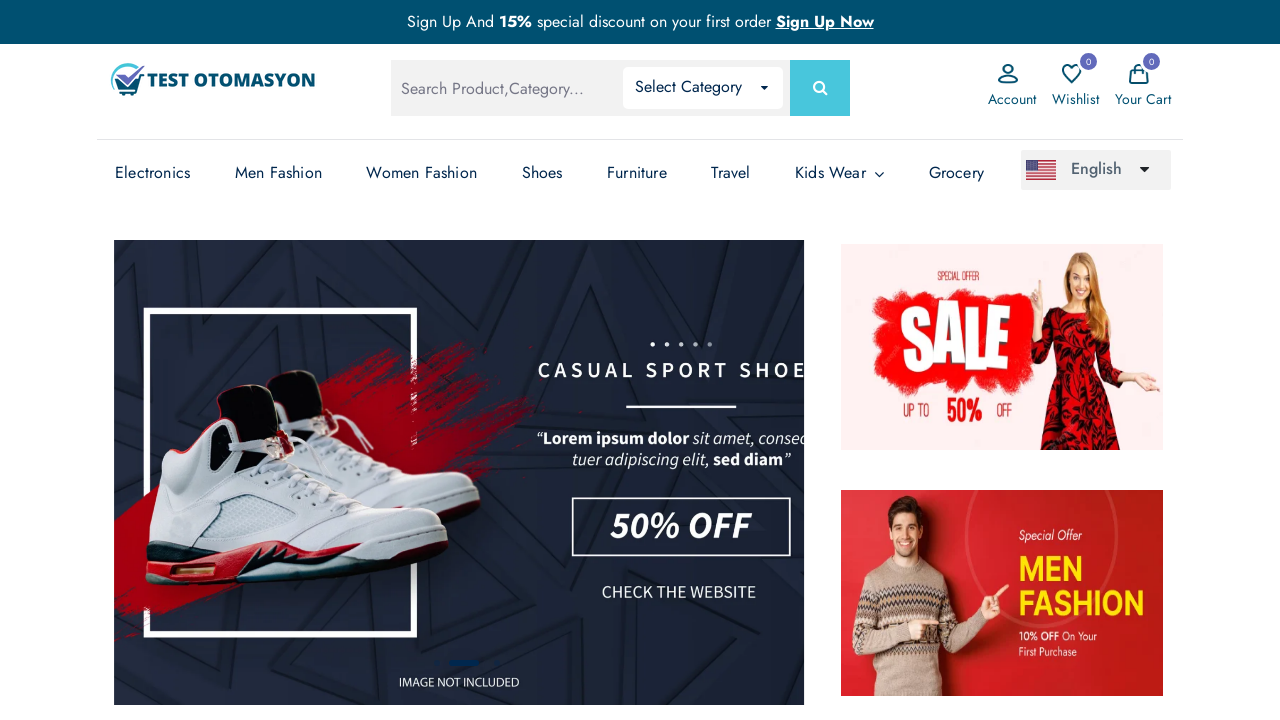